Tests JS Alert functionality by clicking the Alert button, accepting the alert, and verifying the result message displays correctly

Starting URL: https://the-internet.herokuapp.com/javascript_alerts

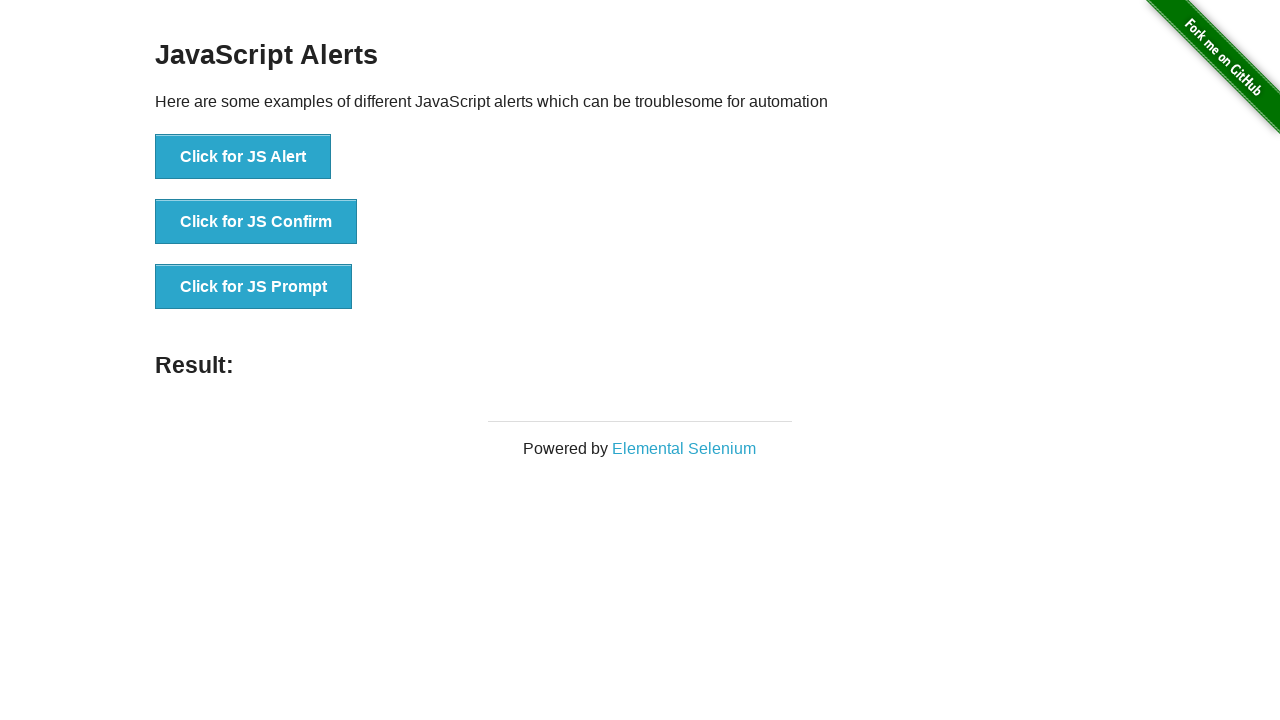

Clicked the Alert button to trigger JS alert at (243, 157) on button[onclick*='jsAlert']
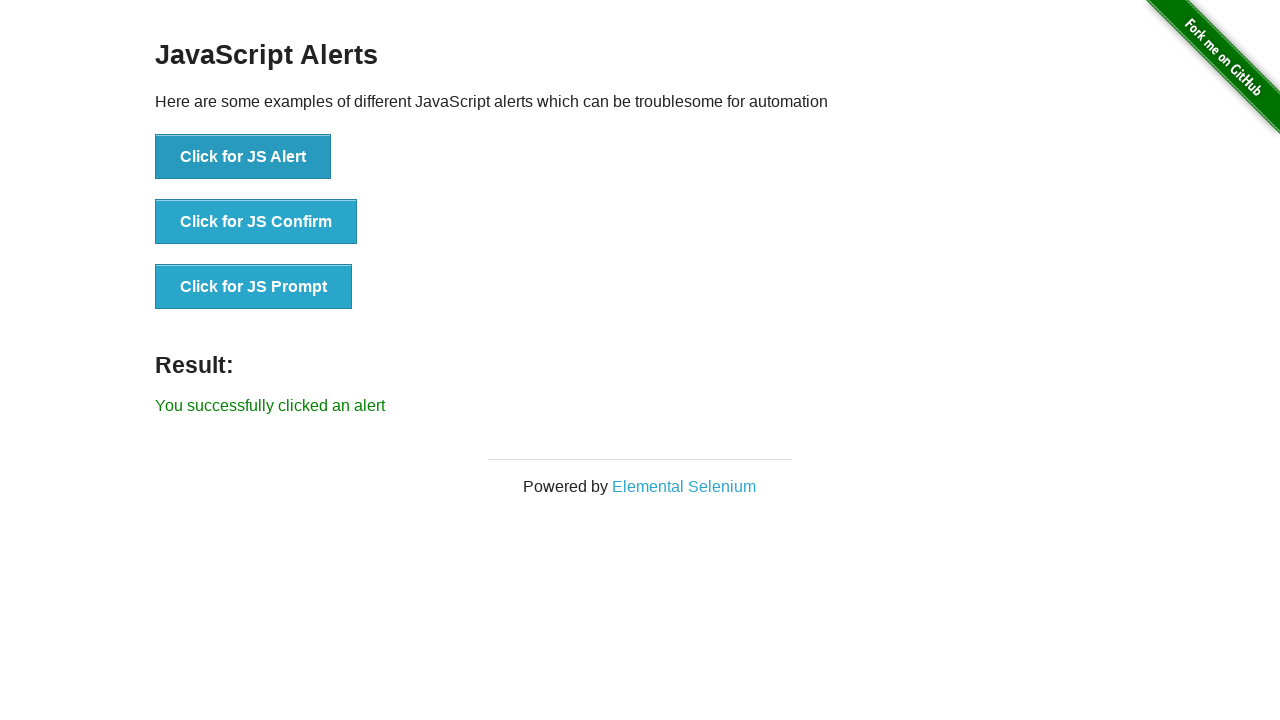

Set up dialog handler and accepted the alert
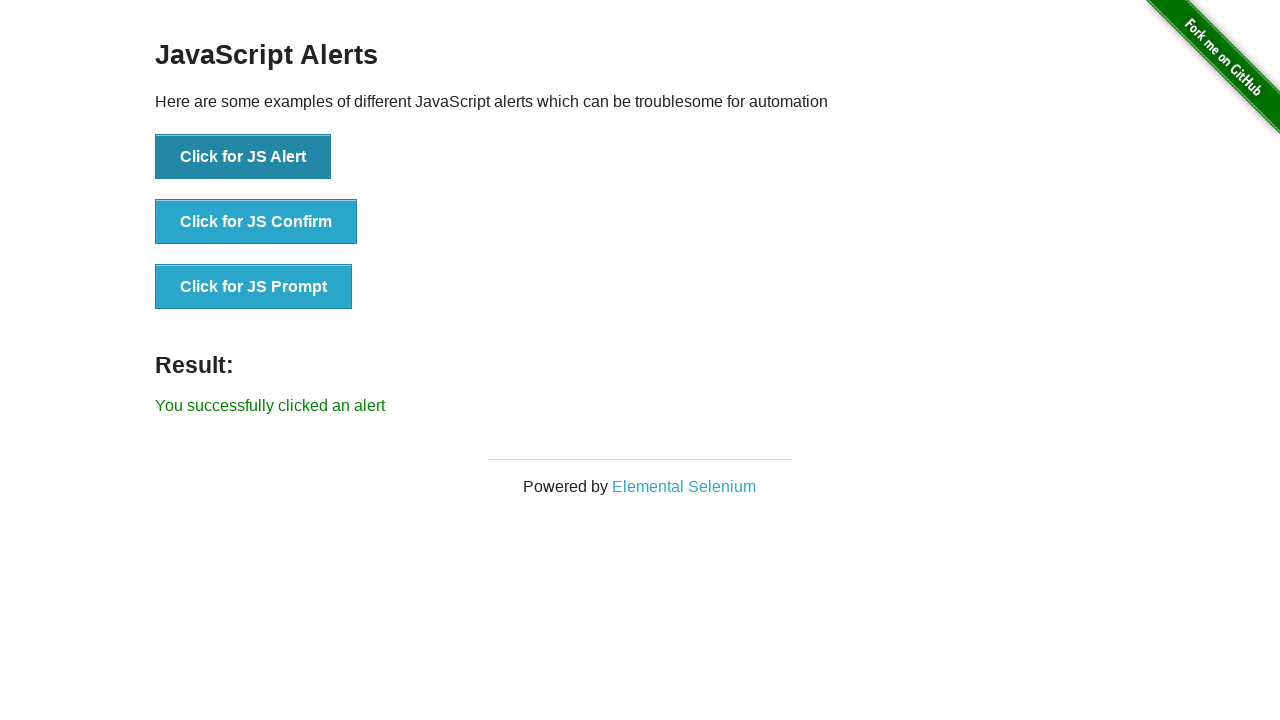

Result message displayed after accepting alert
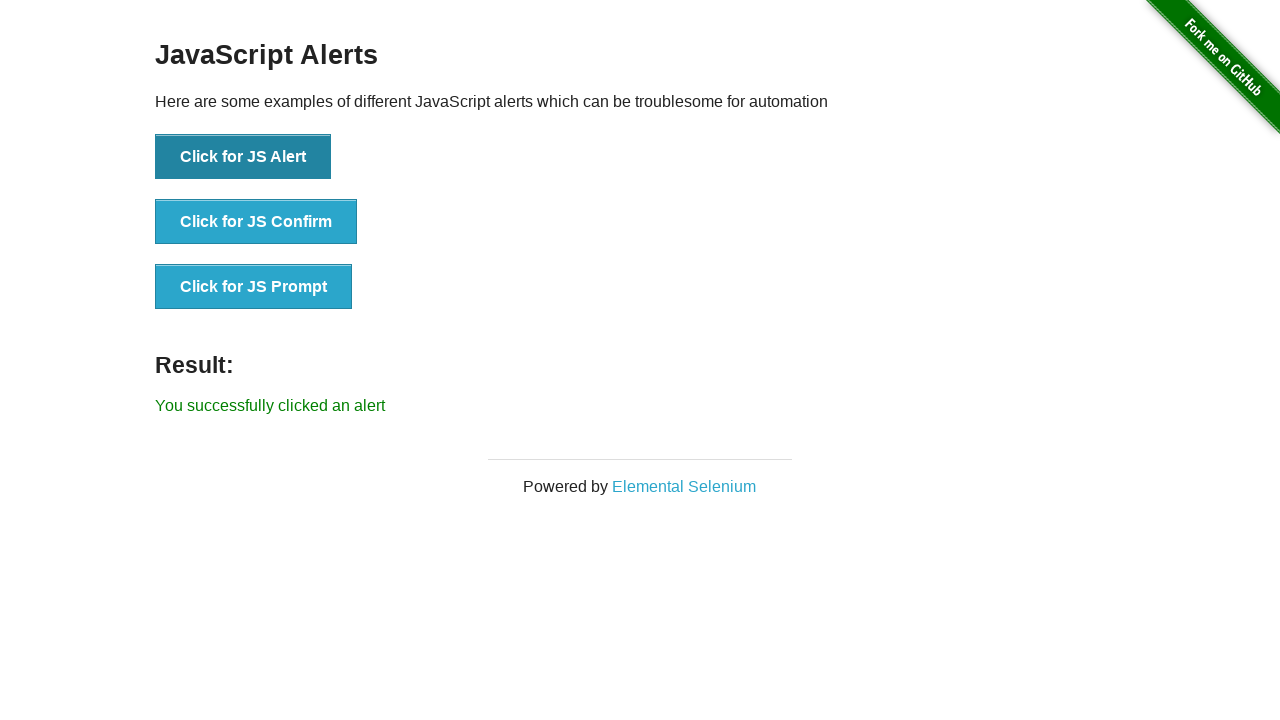

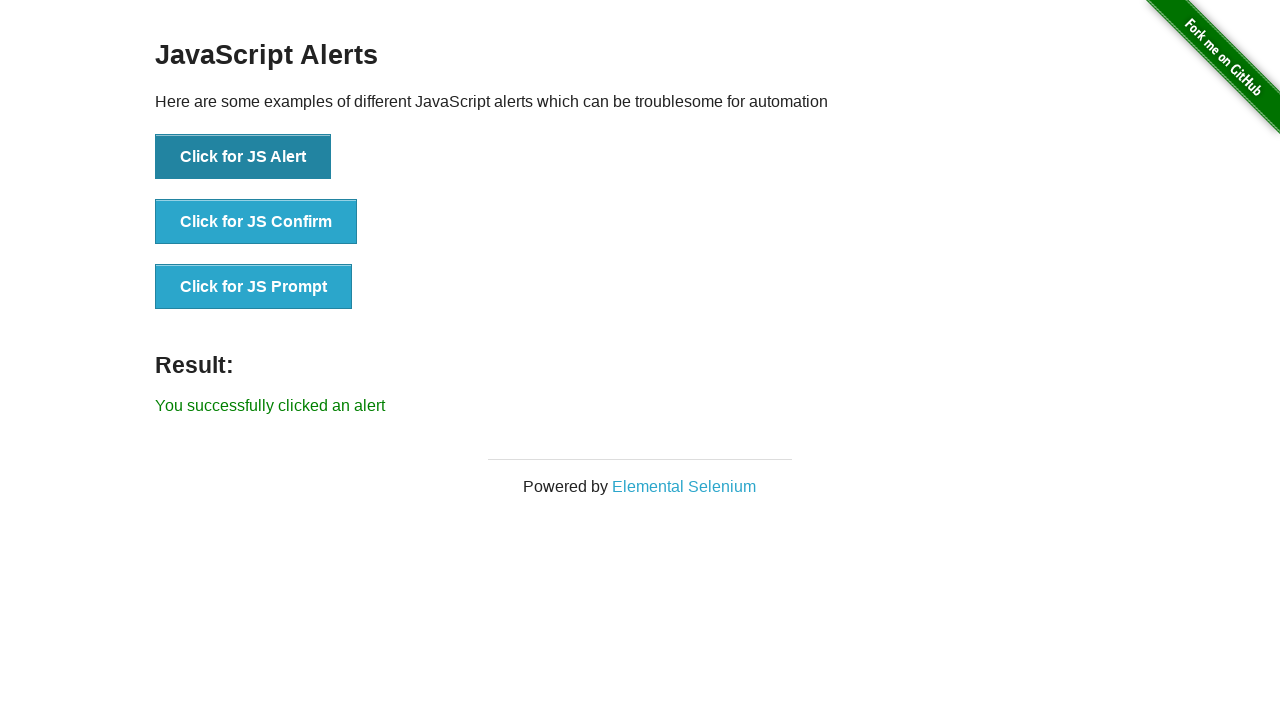